Tests un-marking items as complete by unchecking their checkboxes

Starting URL: https://demo.playwright.dev/todomvc

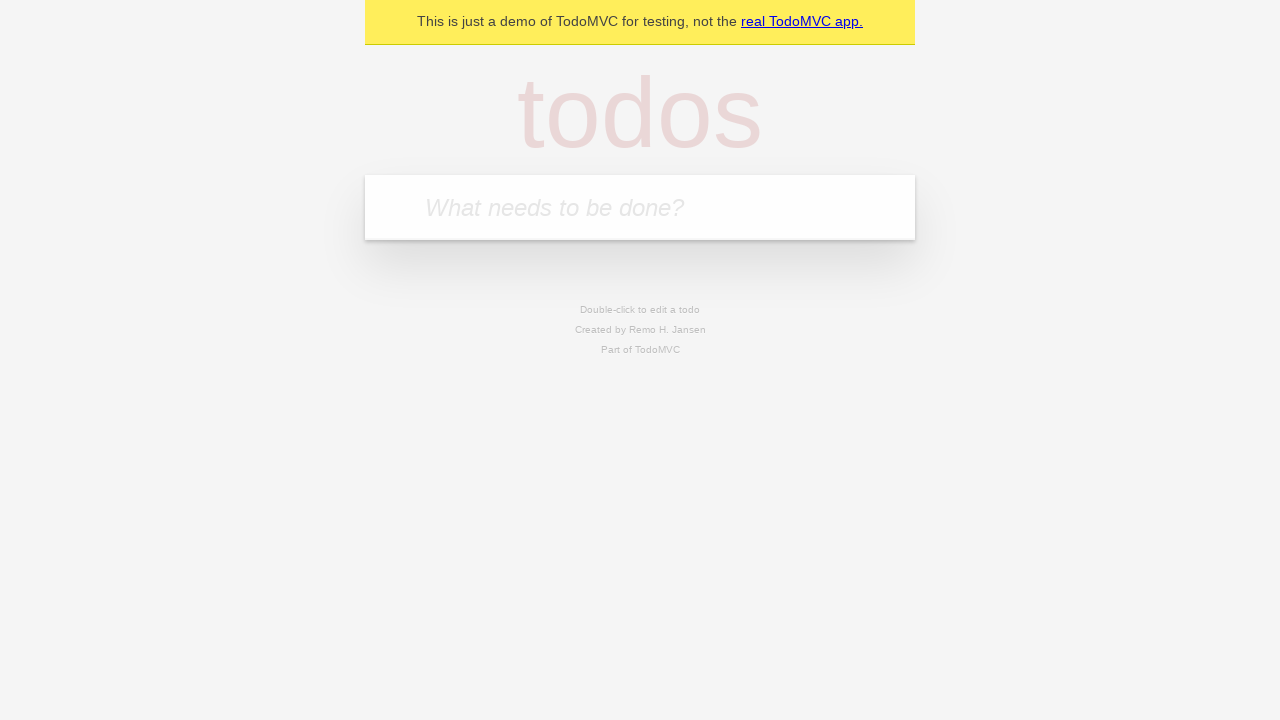

Filled input field with first todo item 'buy some cheese' on internal:attr=[placeholder="What needs to be done?"i]
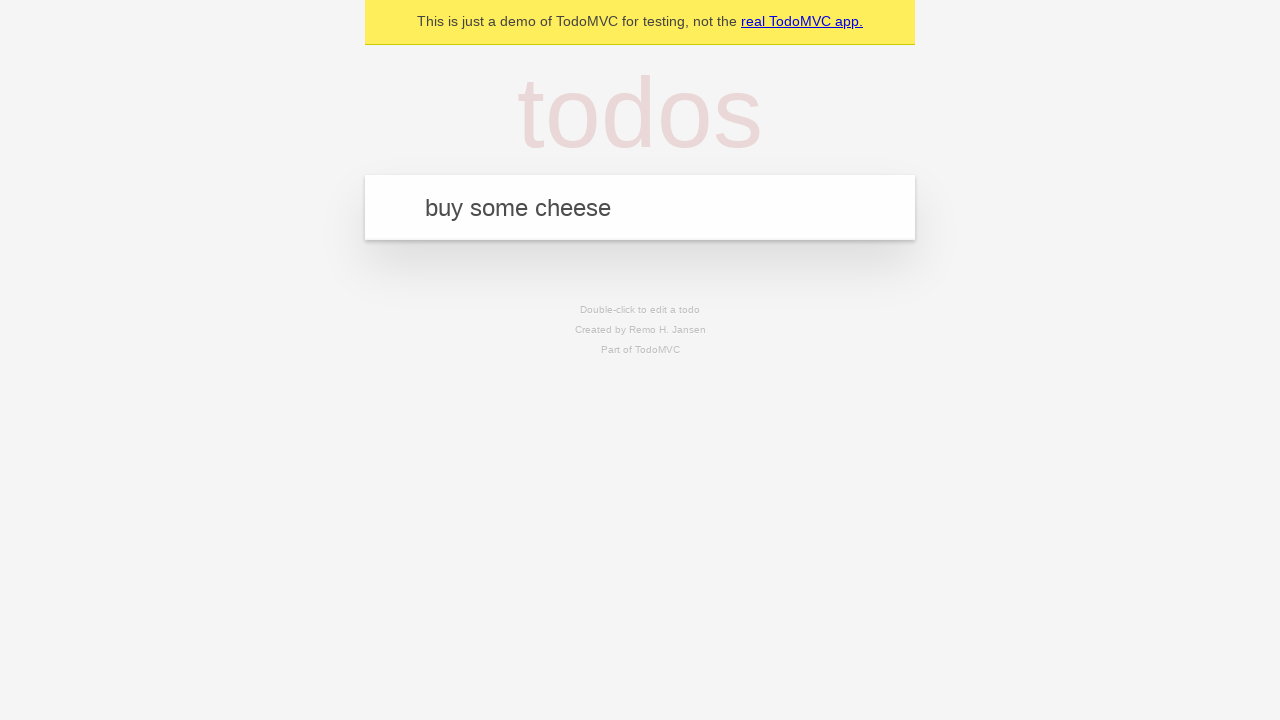

Pressed Enter to create first todo item on internal:attr=[placeholder="What needs to be done?"i]
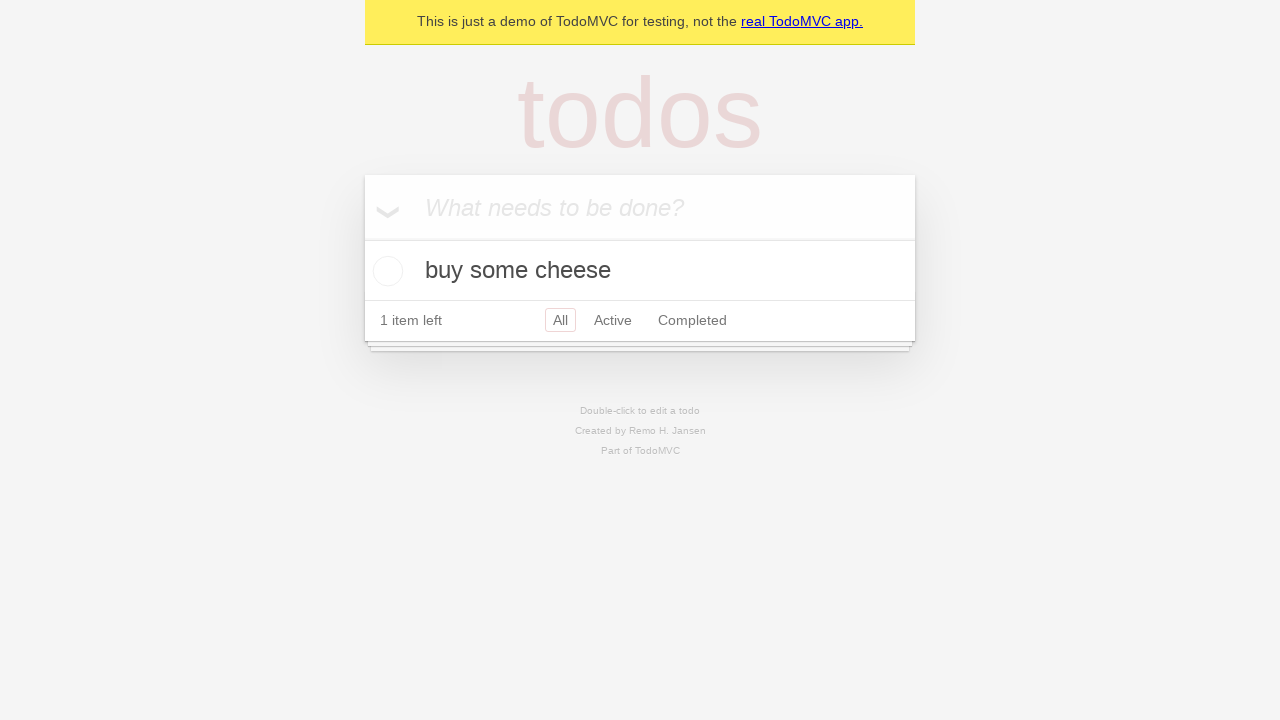

Filled input field with second todo item 'feed the cat' on internal:attr=[placeholder="What needs to be done?"i]
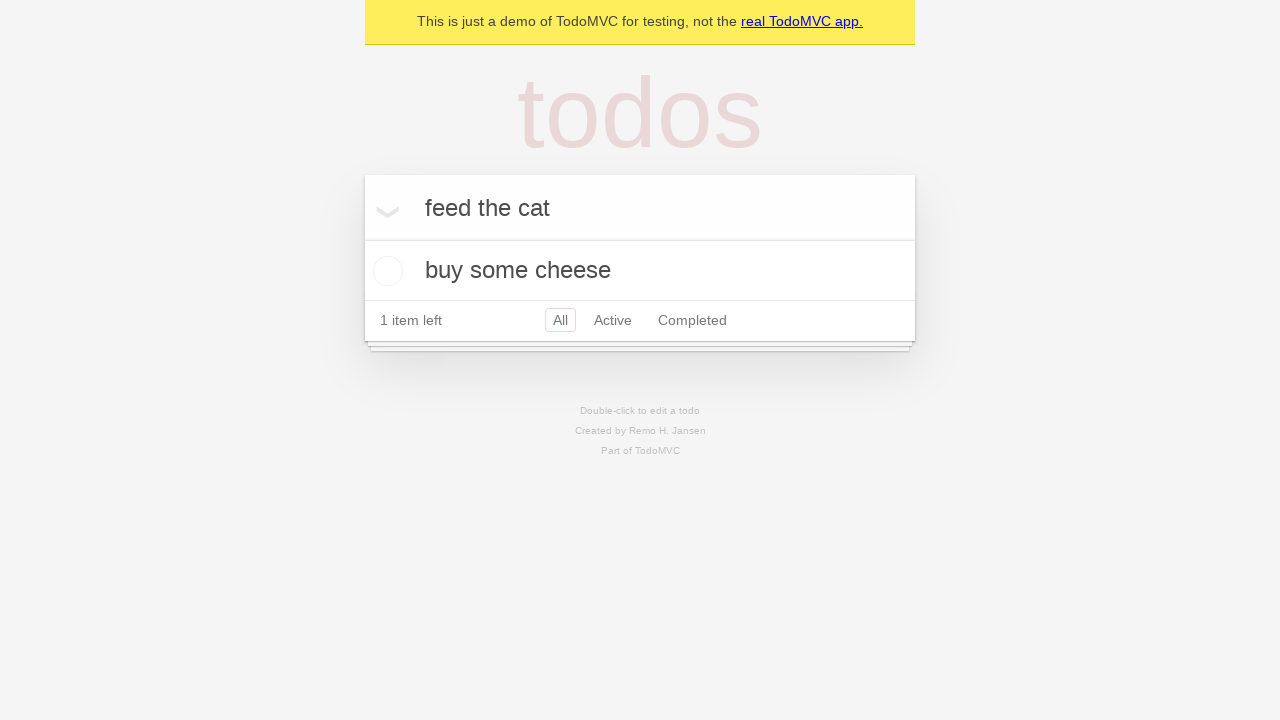

Pressed Enter to create second todo item on internal:attr=[placeholder="What needs to be done?"i]
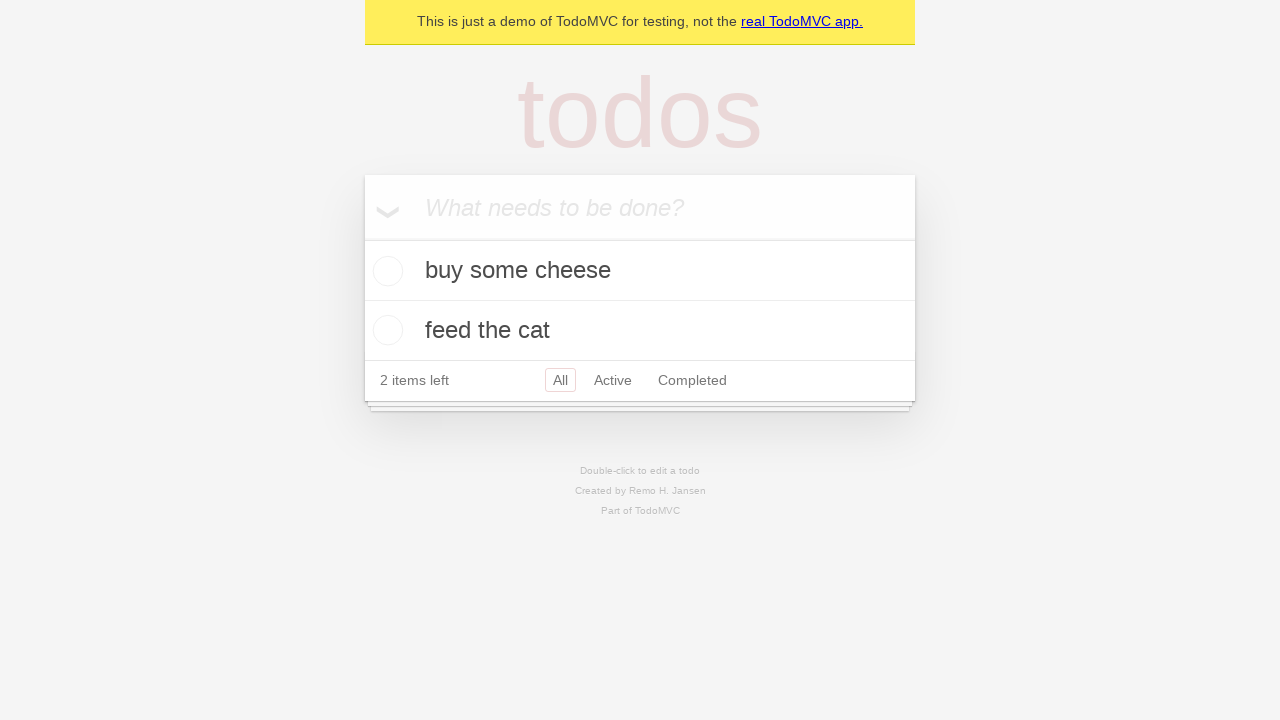

Checked the checkbox for the first todo item to mark it as complete at (385, 271) on internal:testid=[data-testid="todo-item"s] >> nth=0 >> internal:role=checkbox
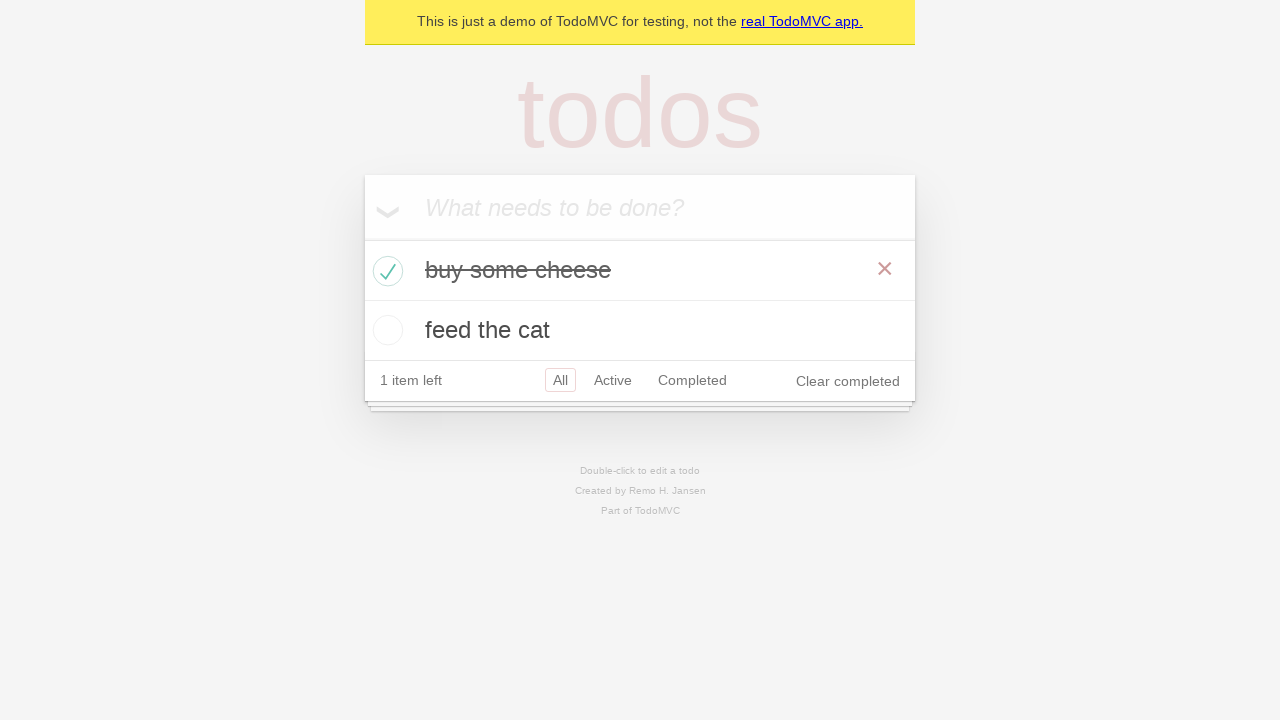

Unchecked the checkbox for the first todo item to un-mark it as complete at (385, 271) on internal:testid=[data-testid="todo-item"s] >> nth=0 >> internal:role=checkbox
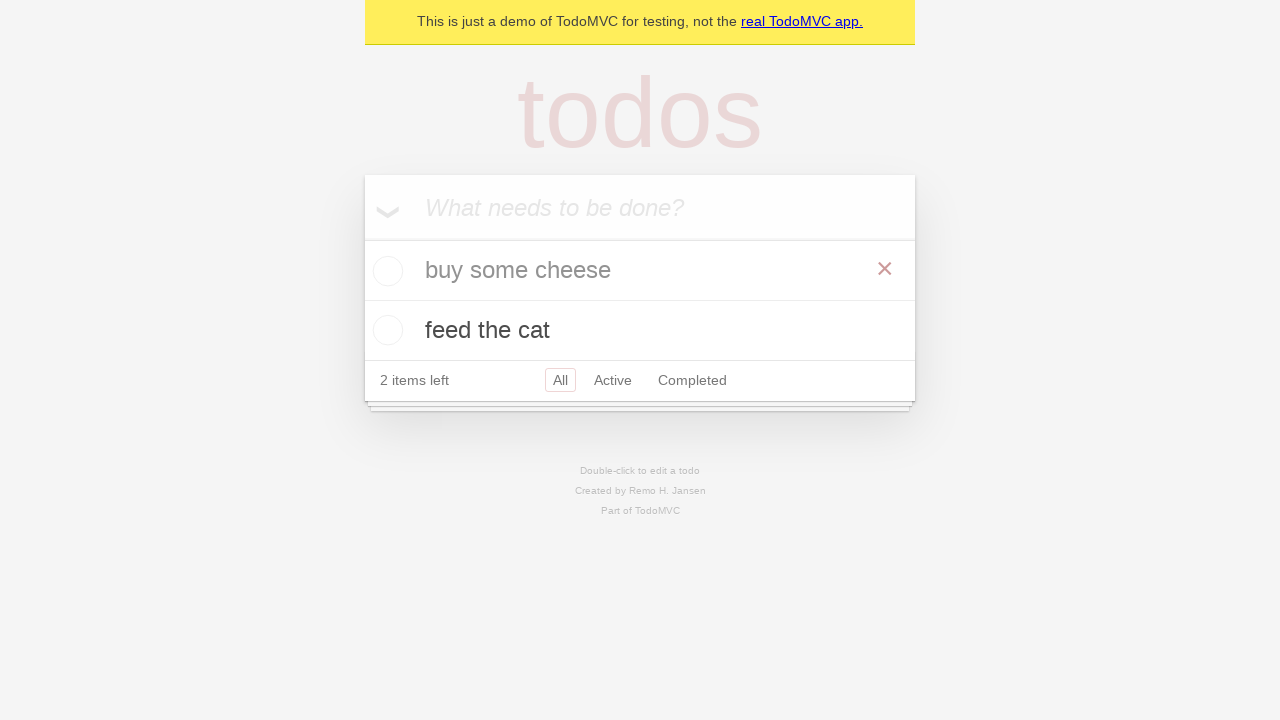

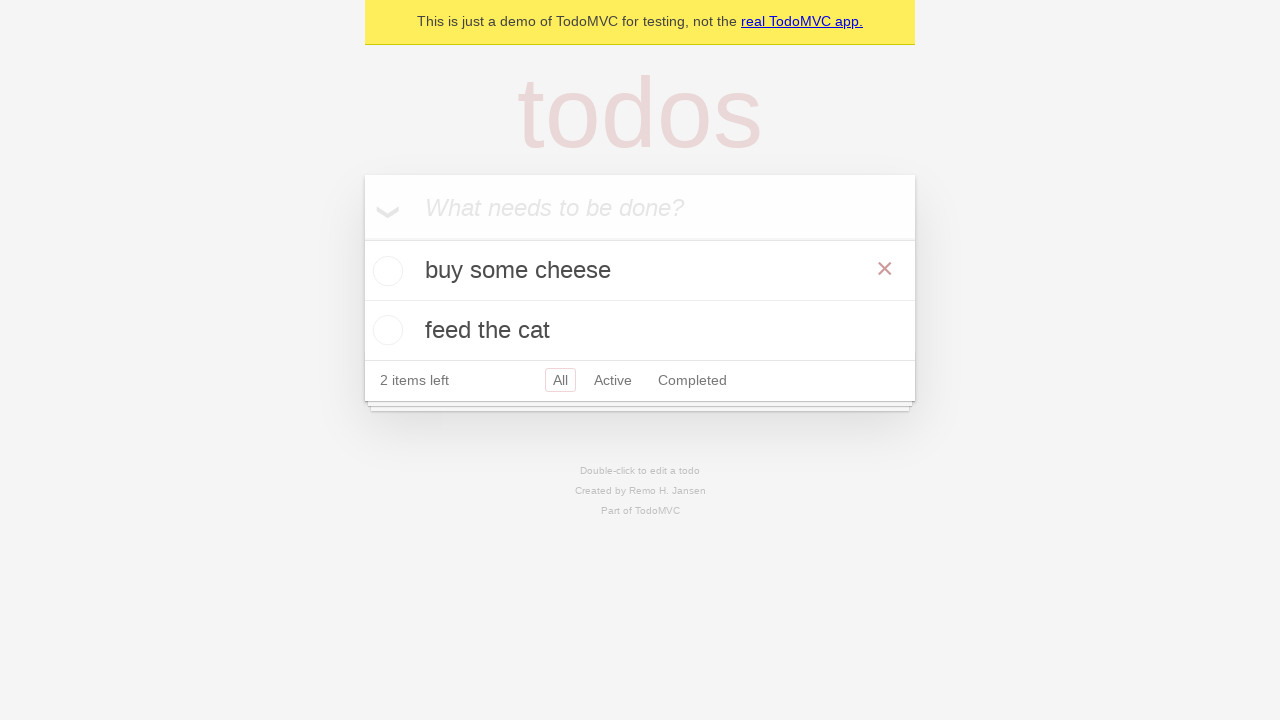